Tests browser window handling by clicking a button that opens a new window, demonstrating window management functionality

Starting URL: https://demoqa.com/browser-windows

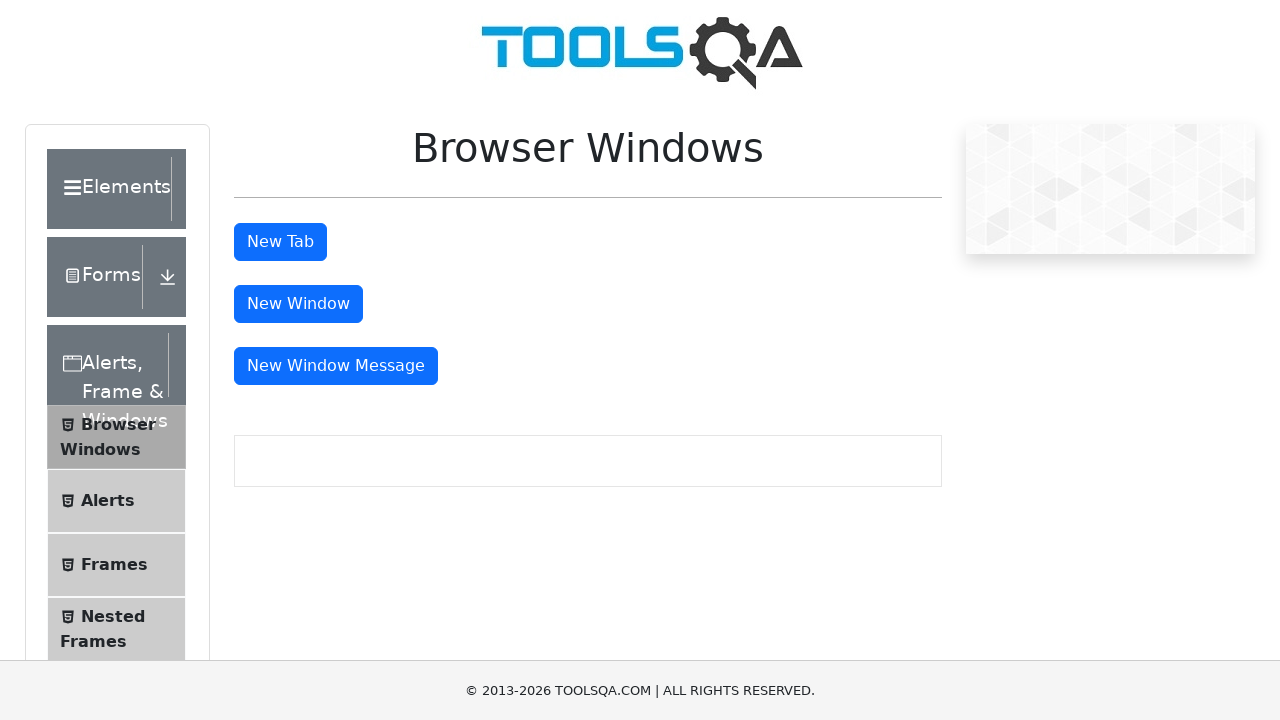

Clicked the 'New Window' button to open a new window at (298, 304) on #windowButton
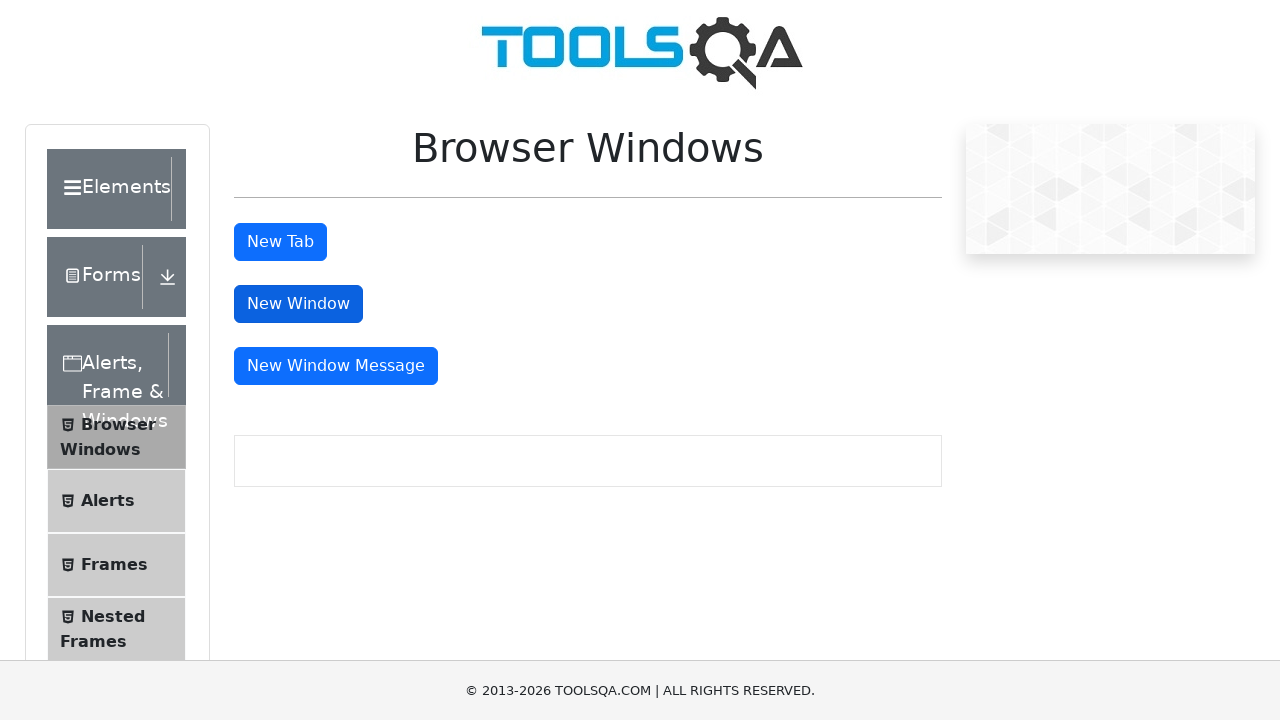

New window opened and captured at (298, 304) on #windowButton
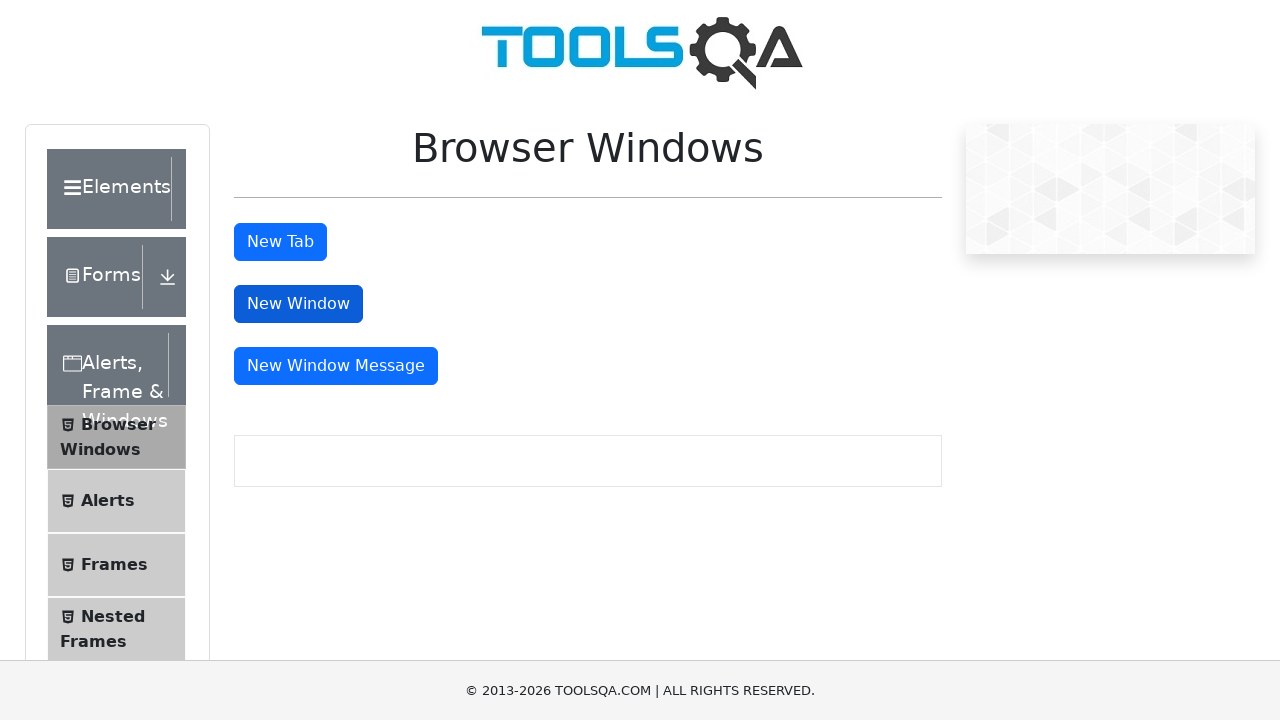

New window object retrieved
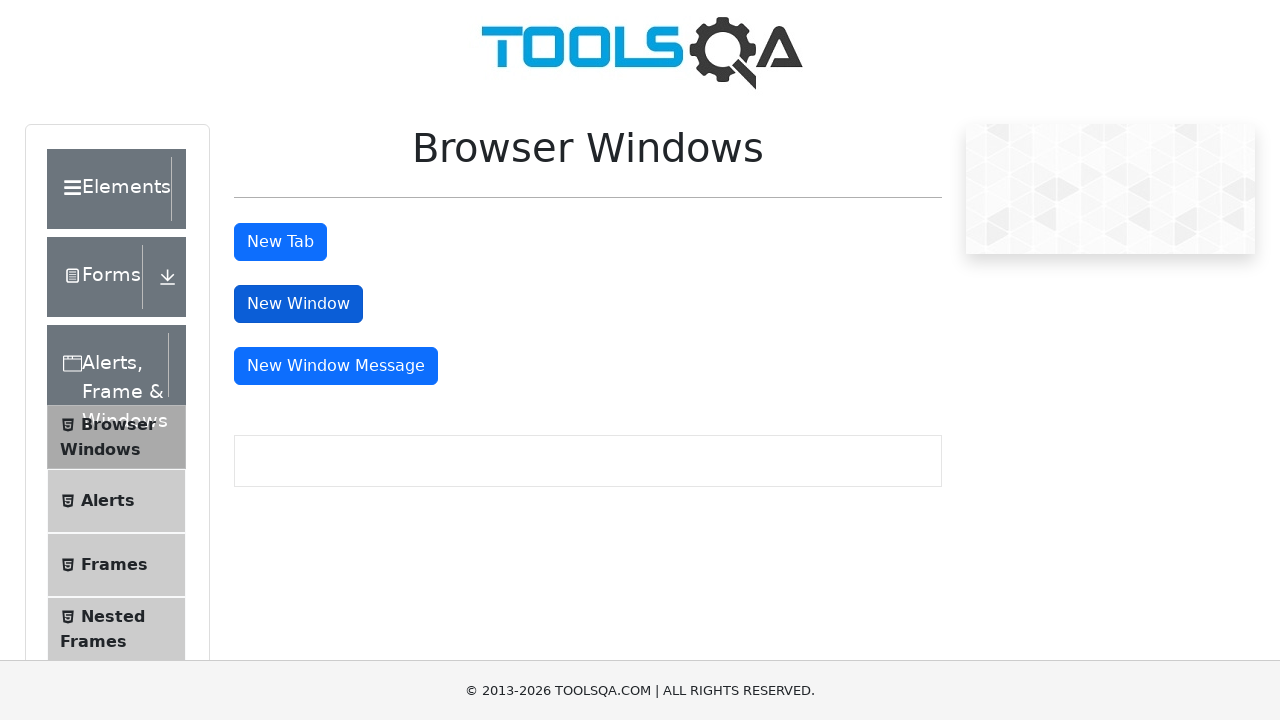

Closed the new window
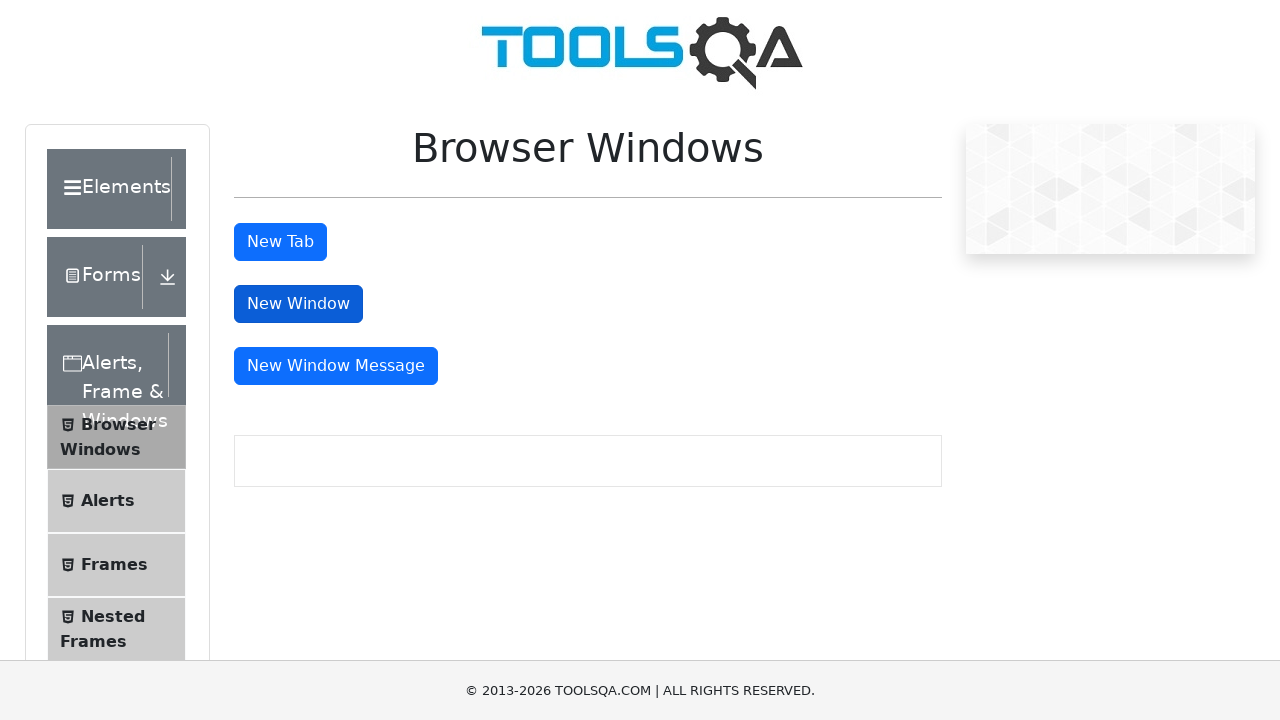

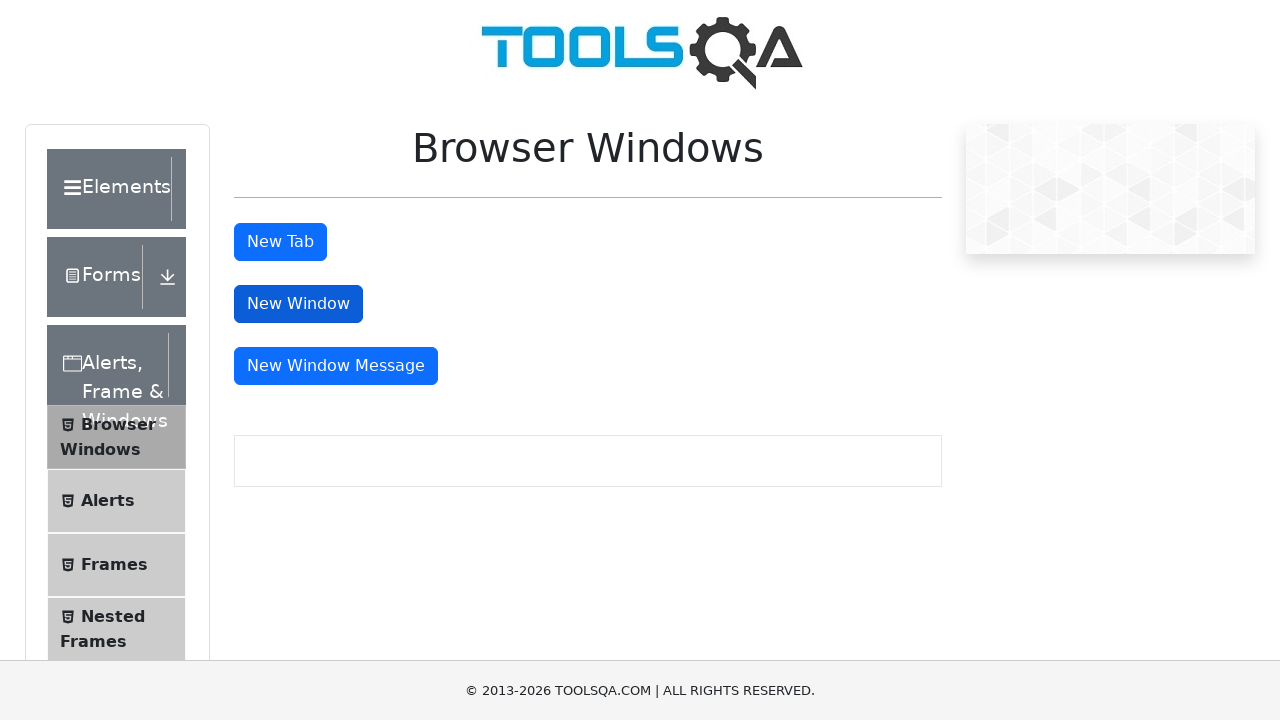